Tests infinite scroll functionality by navigating to the page and scrolling down

Starting URL: https://the-internet.herokuapp.com/

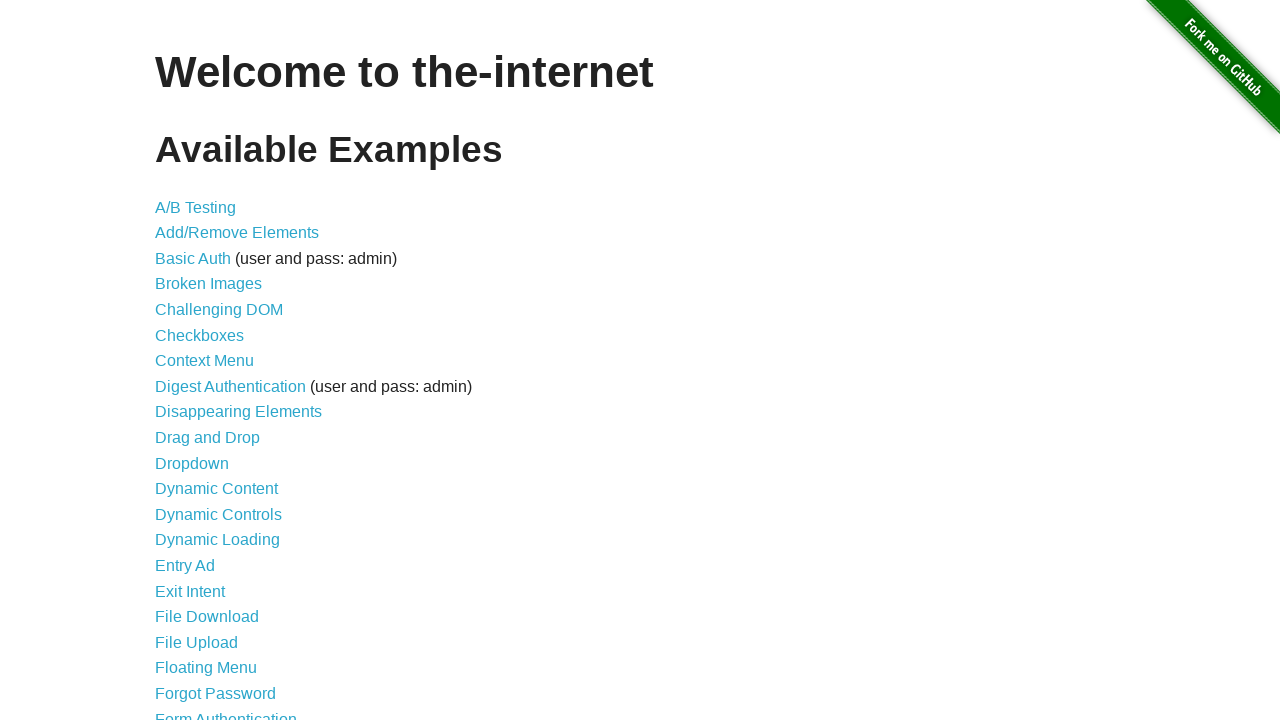

Clicked on Infinite Scroll link at (201, 360) on a[href='/infinite_scroll']
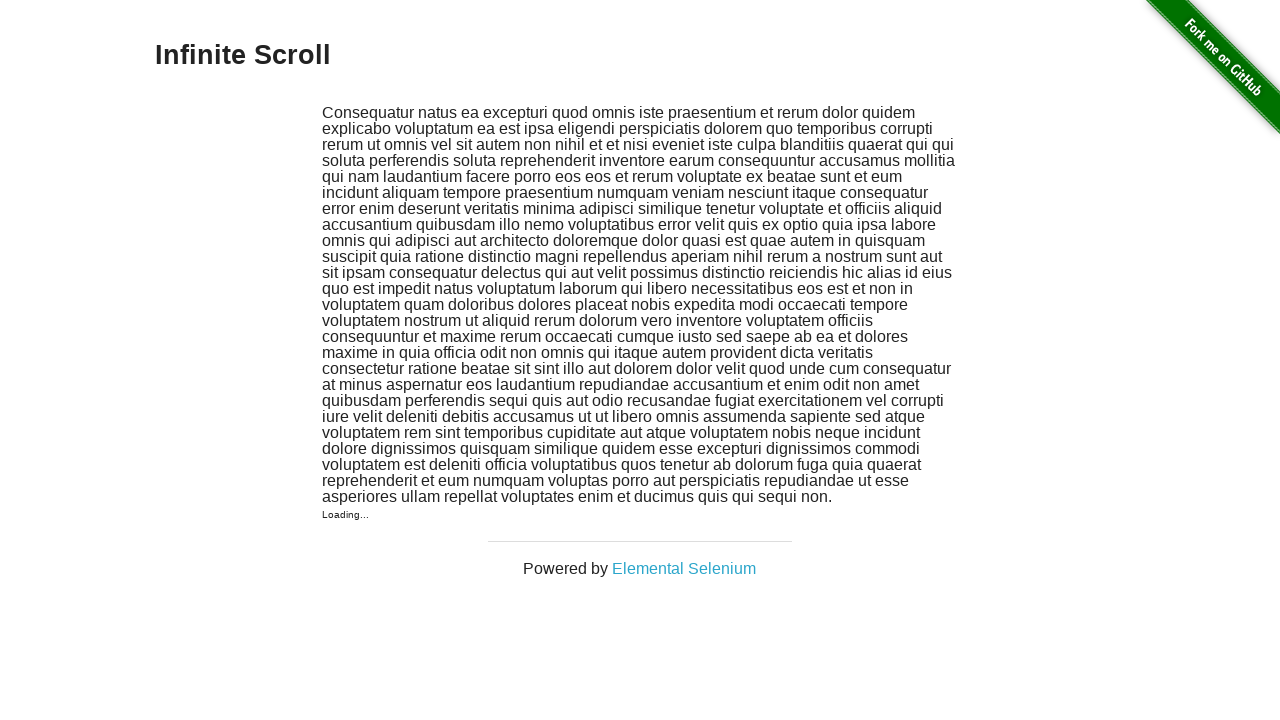

Initial content loaded with jscroll-added elements
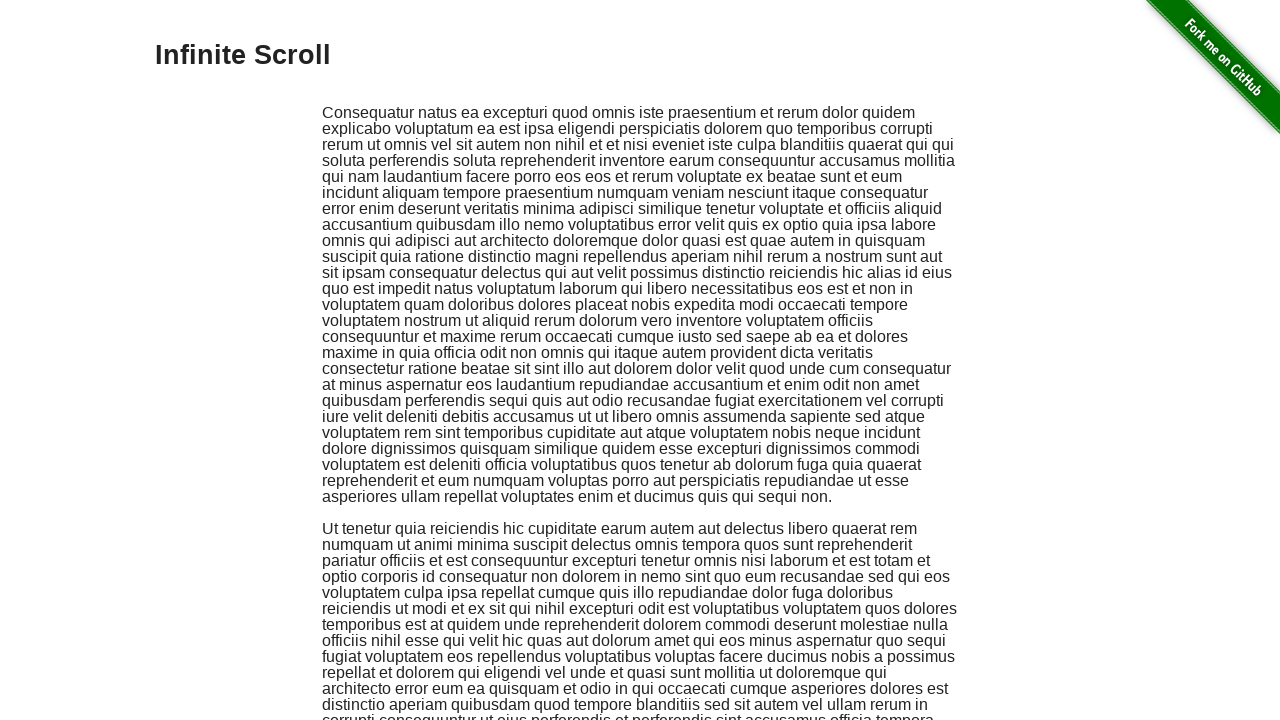

Scrolled down the page to trigger infinite scroll
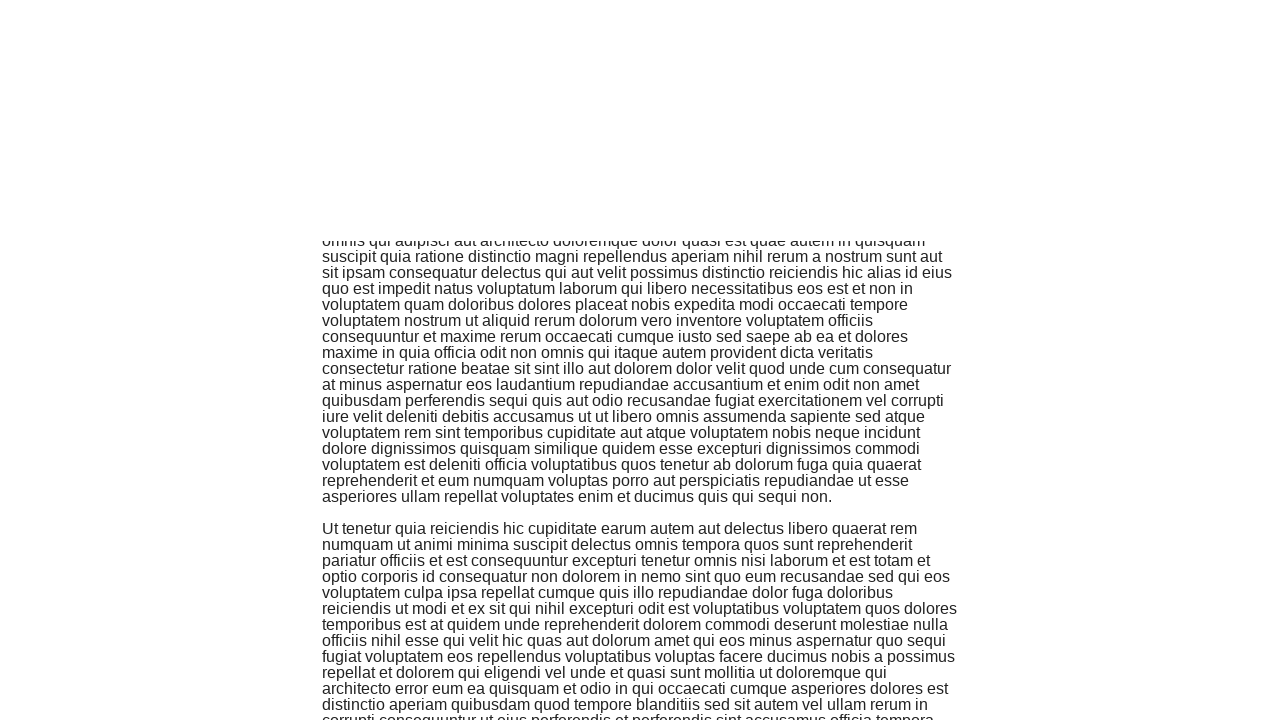

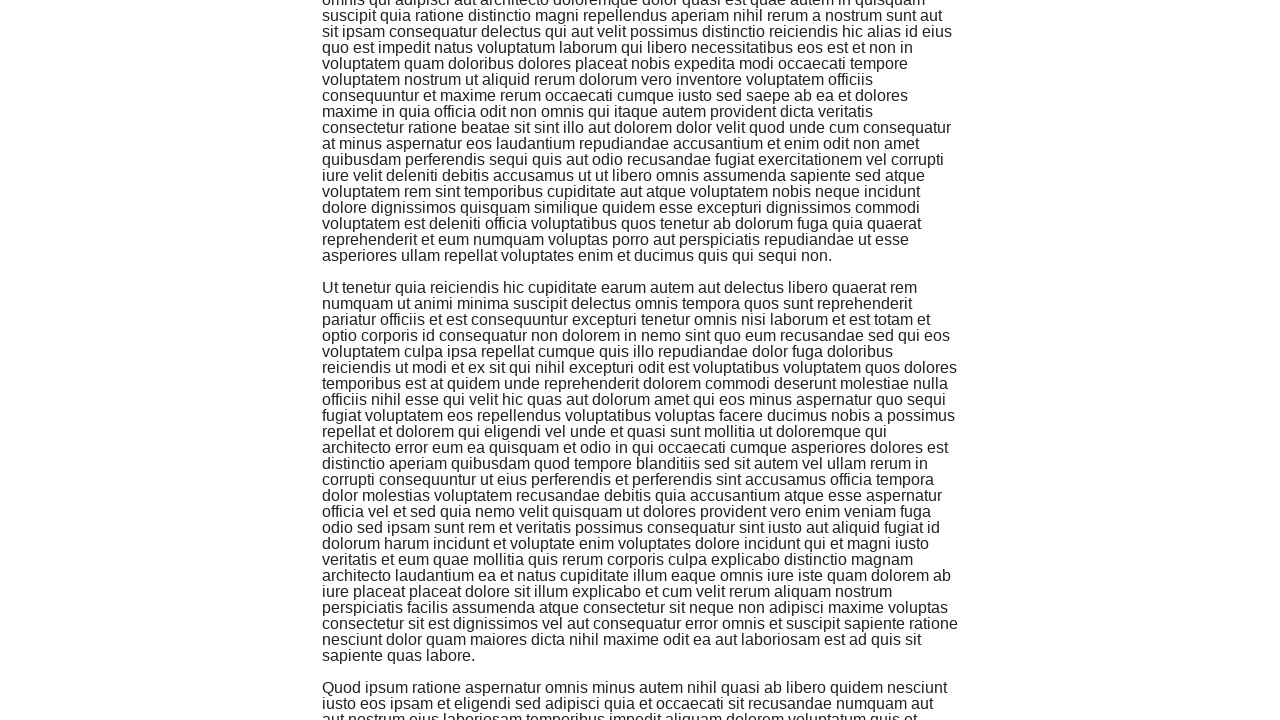